Tests browser window size manipulation by maximizing the window, then resizing it to specific dimensions (100x400), demonstrating viewport control functionality.

Starting URL: https://vctcpune.com/

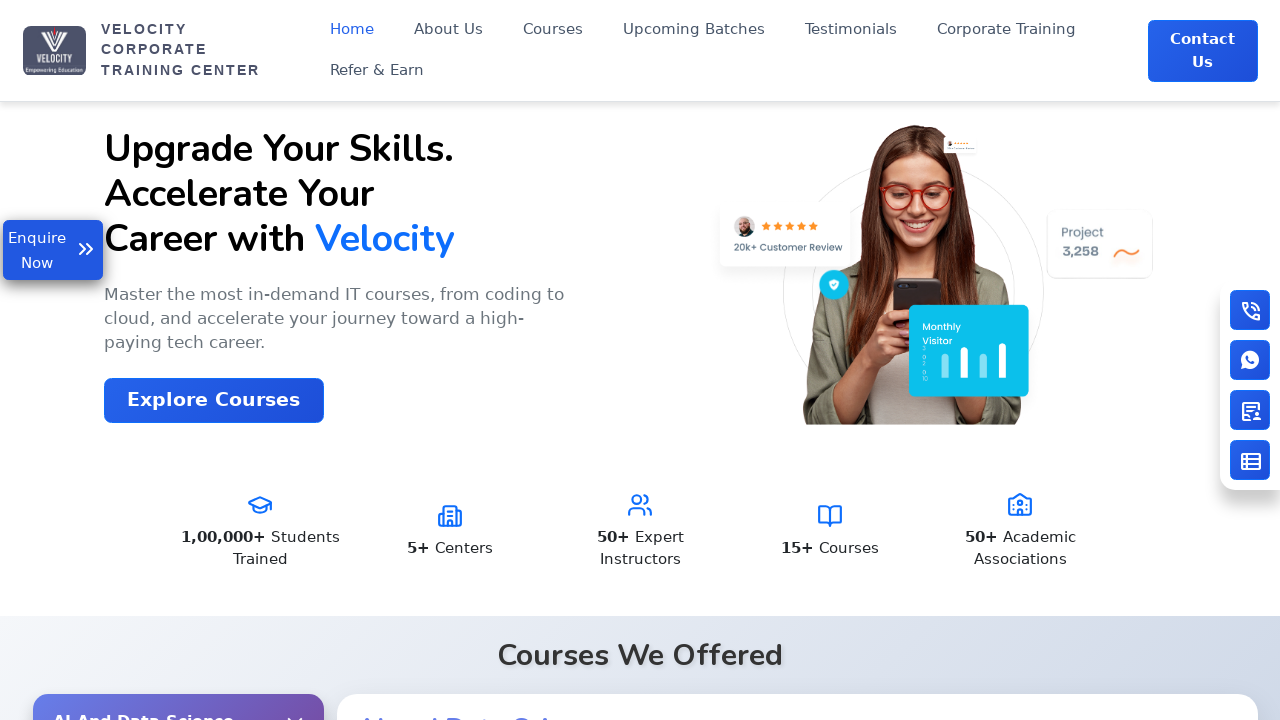

Maximized browser window to 1920x1080
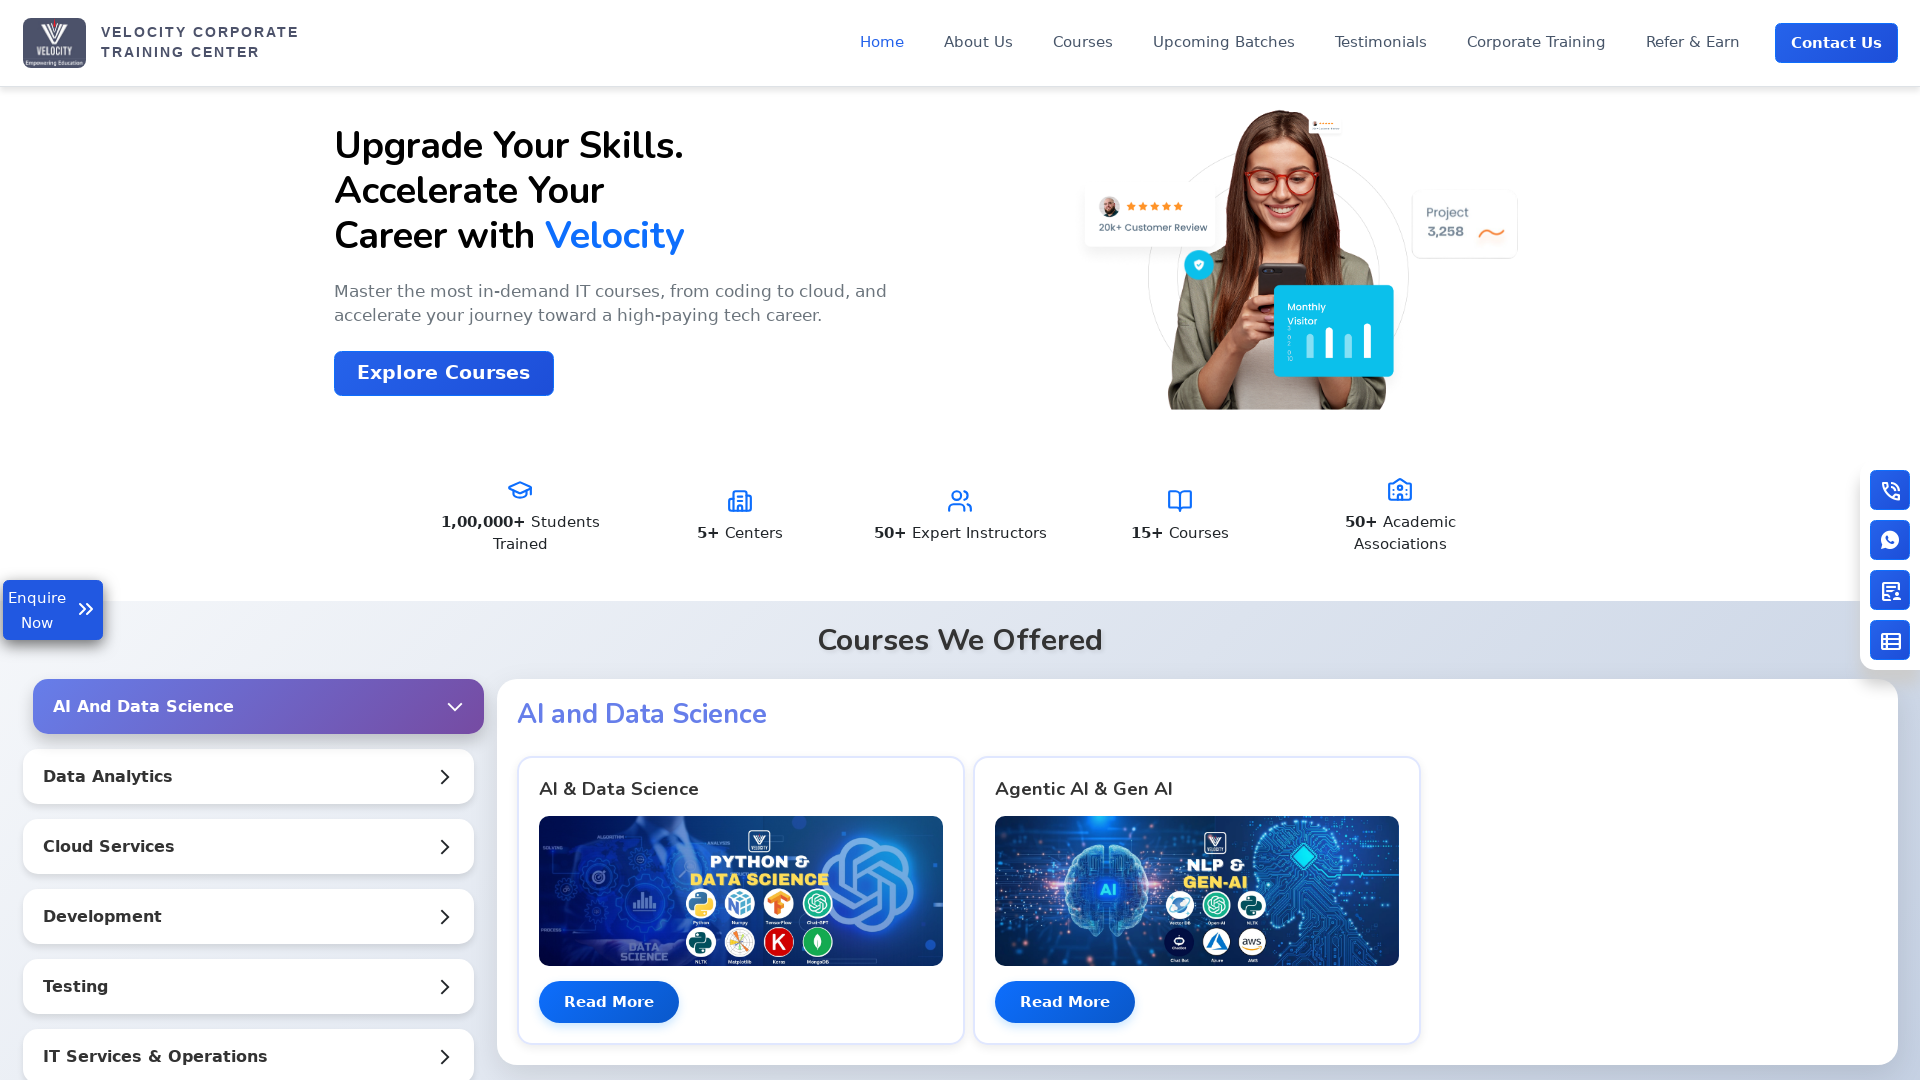

Retrieved current viewport size: {'width': 1920, 'height': 1080}
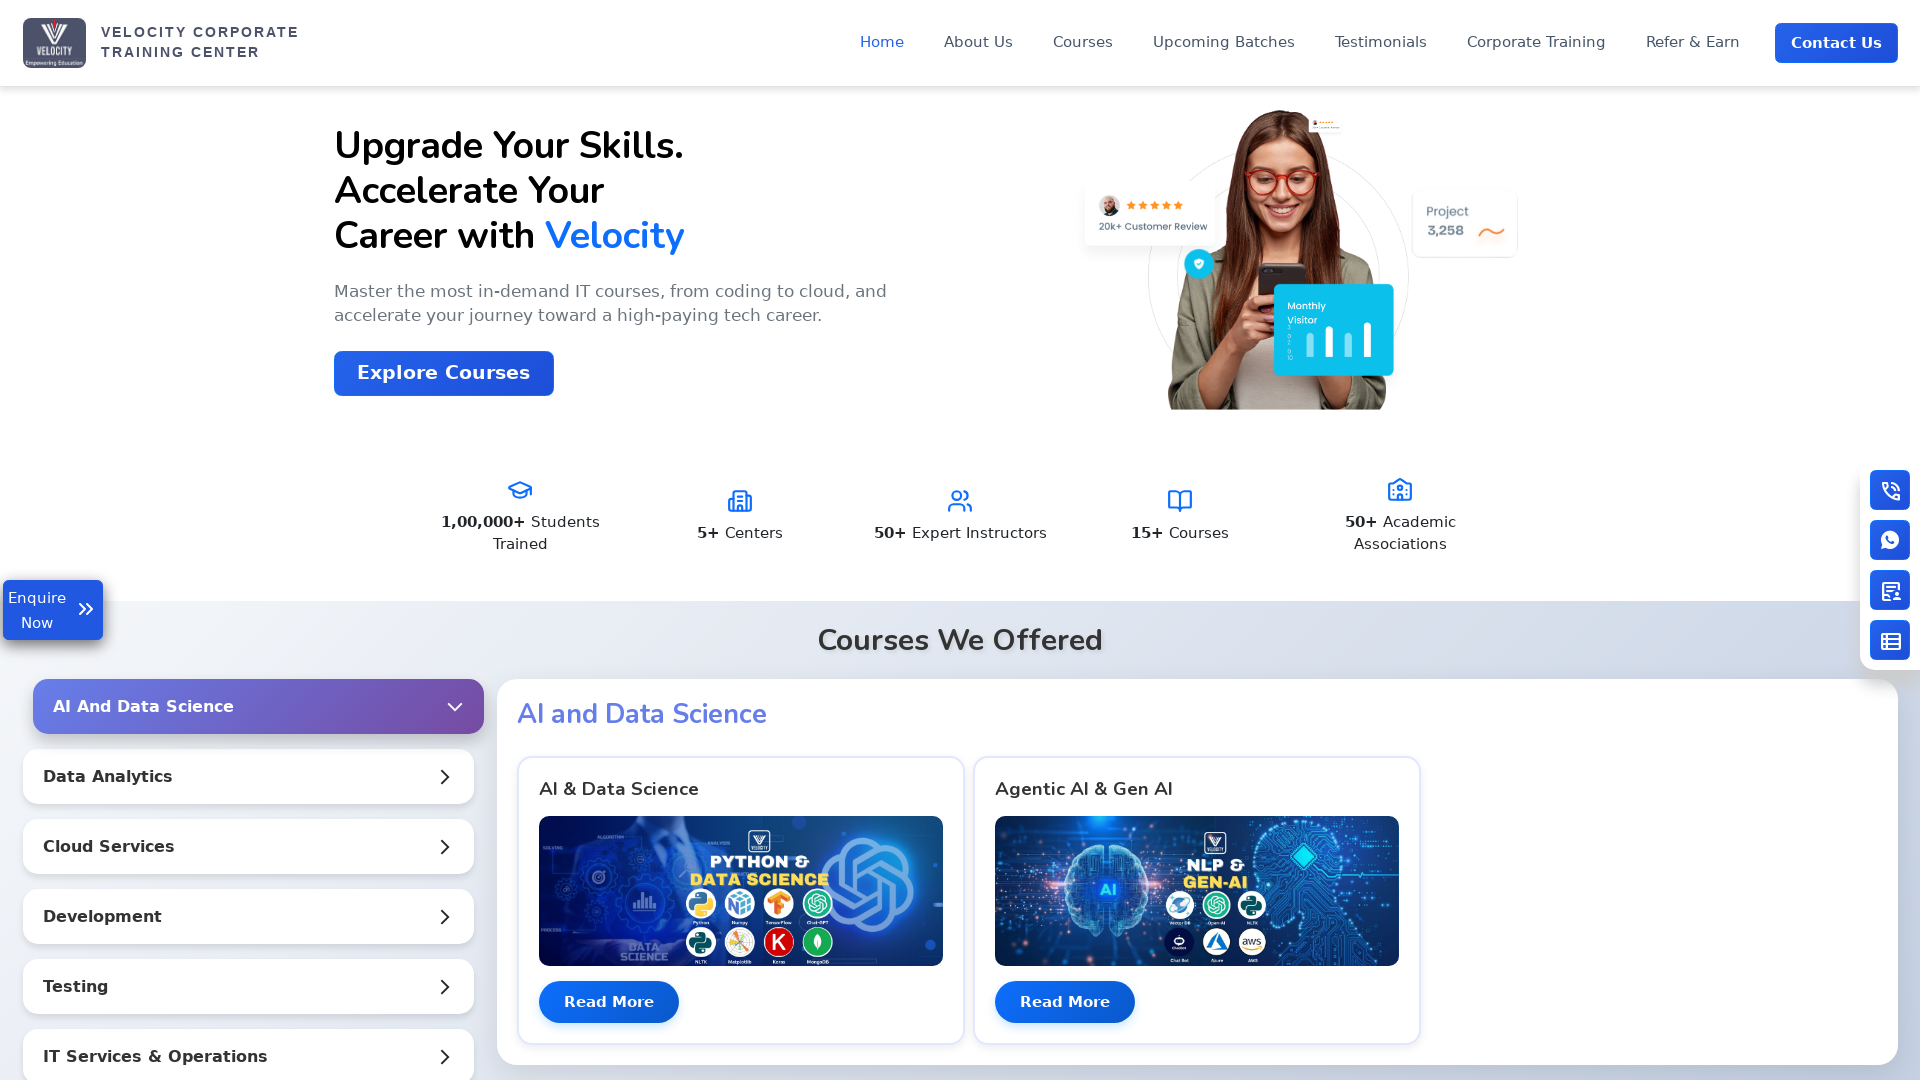

Resized browser window to 100x400
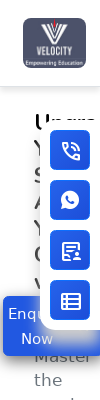

Retrieved new viewport size: {'width': 100, 'height': 400}
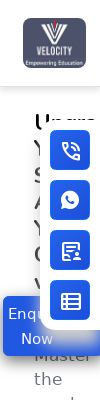

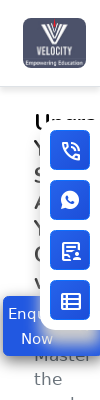